Opens the ITLearn360 website homepage and verifies it loads successfully. The original test opened the site in multiple browsers, but in Playwright we verify the page loads correctly.

Starting URL: https://www.itlearn360.com/

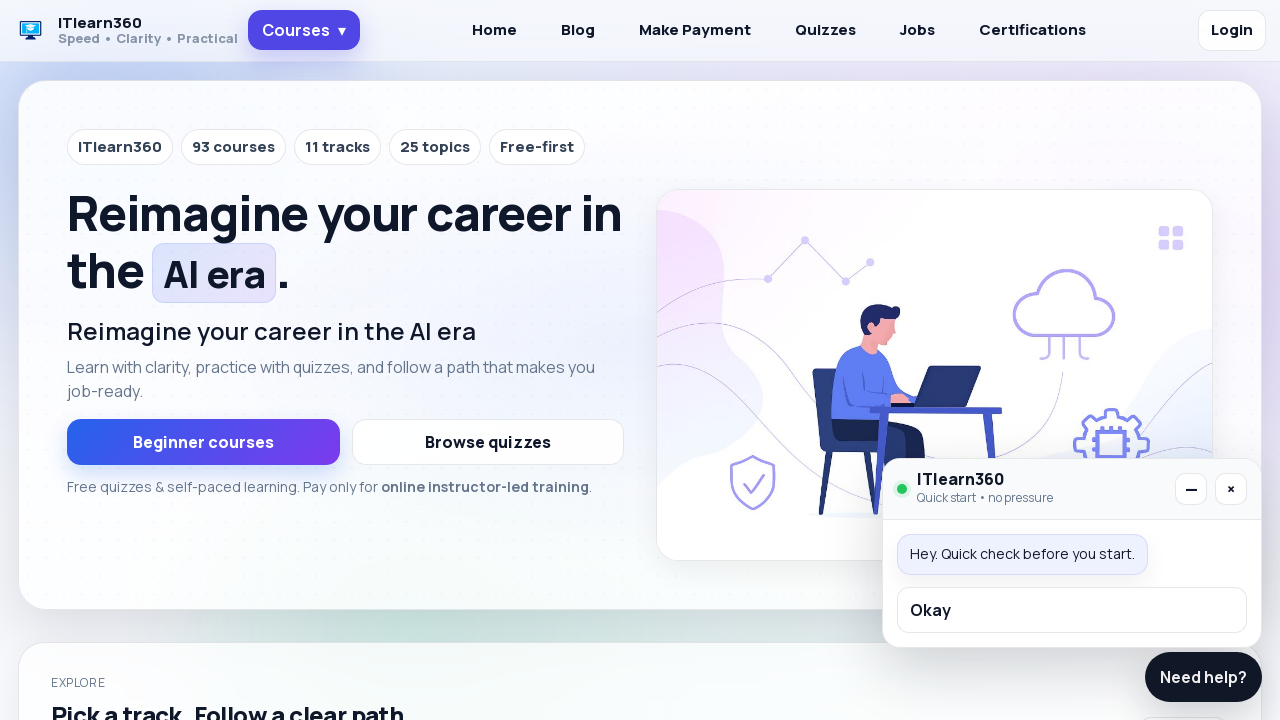

Navigated to ITLearn360 homepage
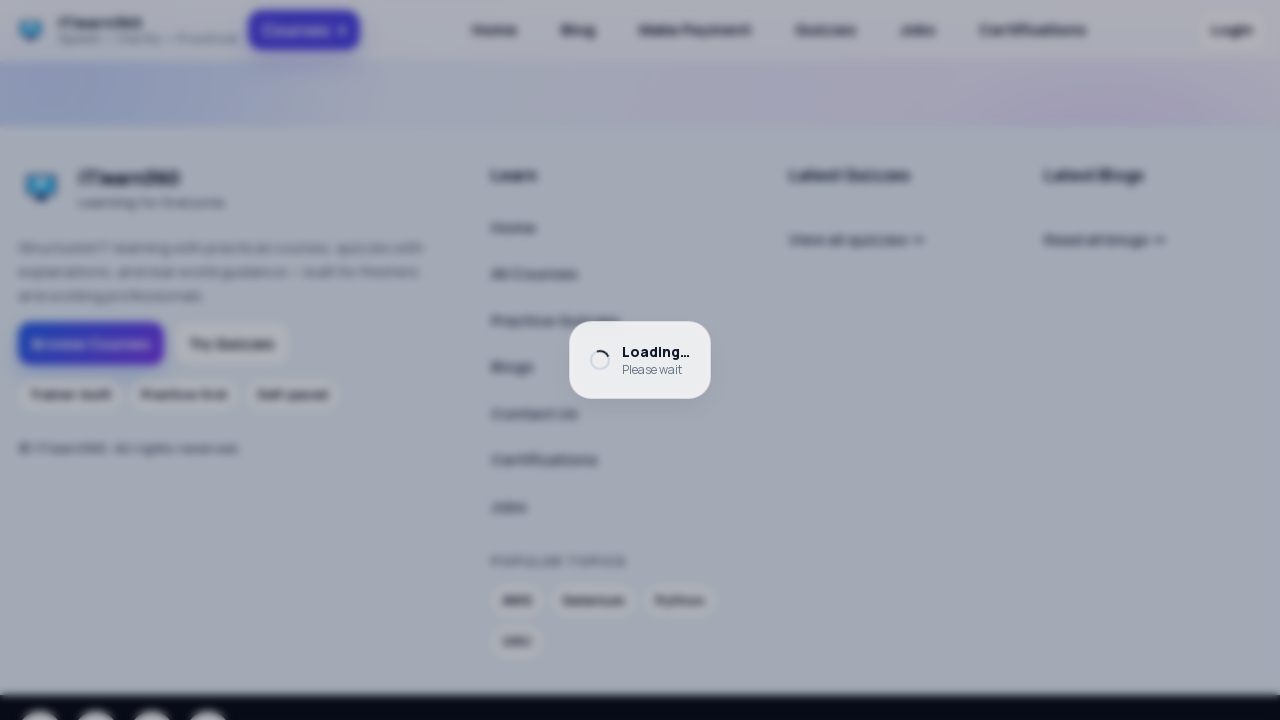

Page DOM content loaded
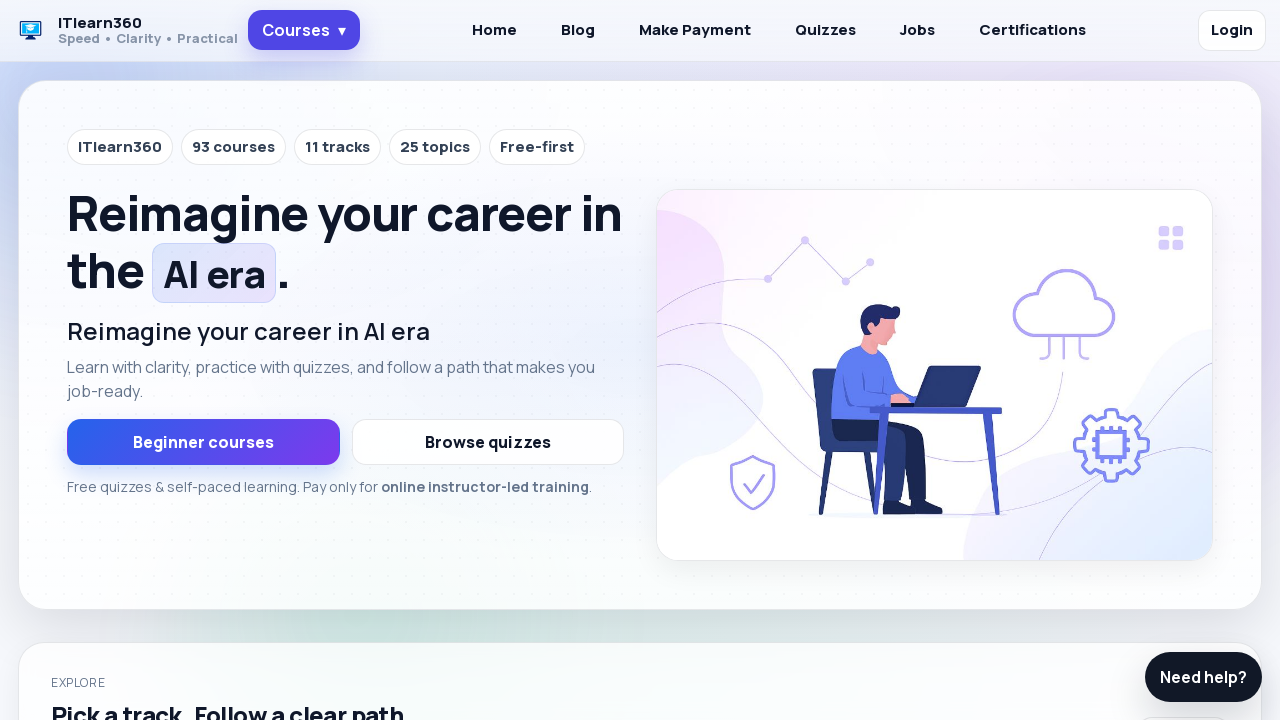

Body element loaded and visible
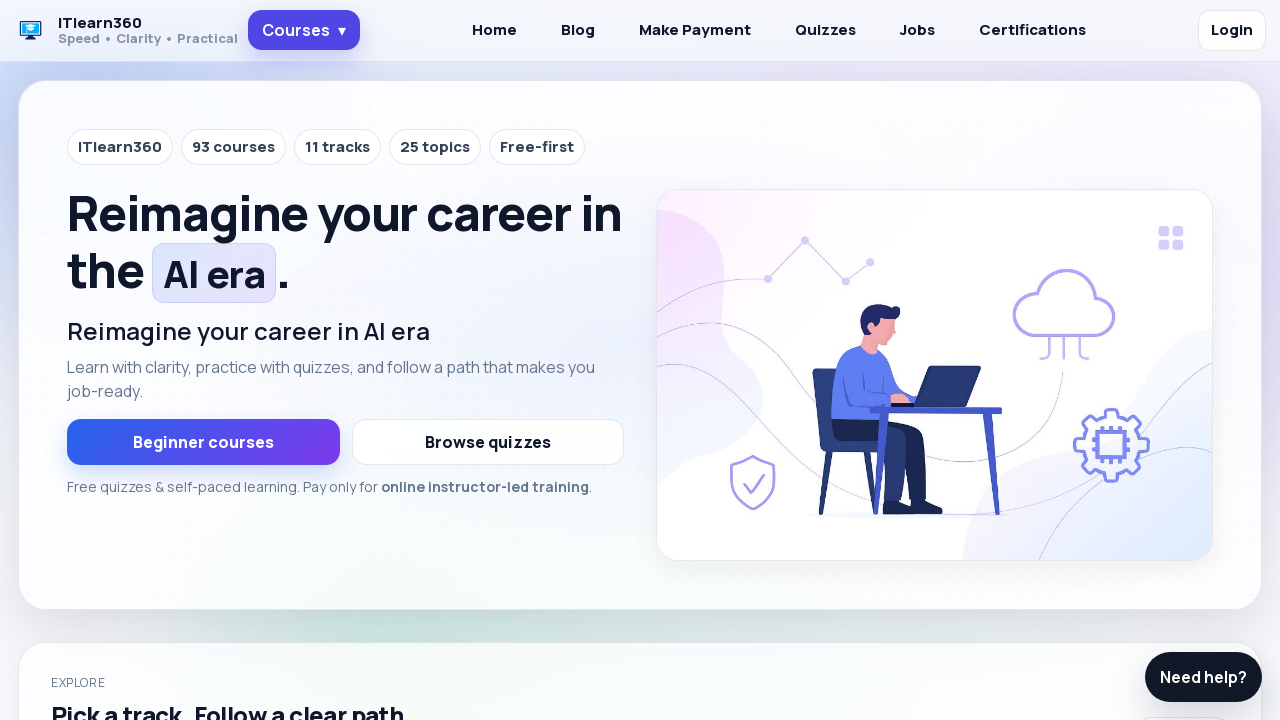

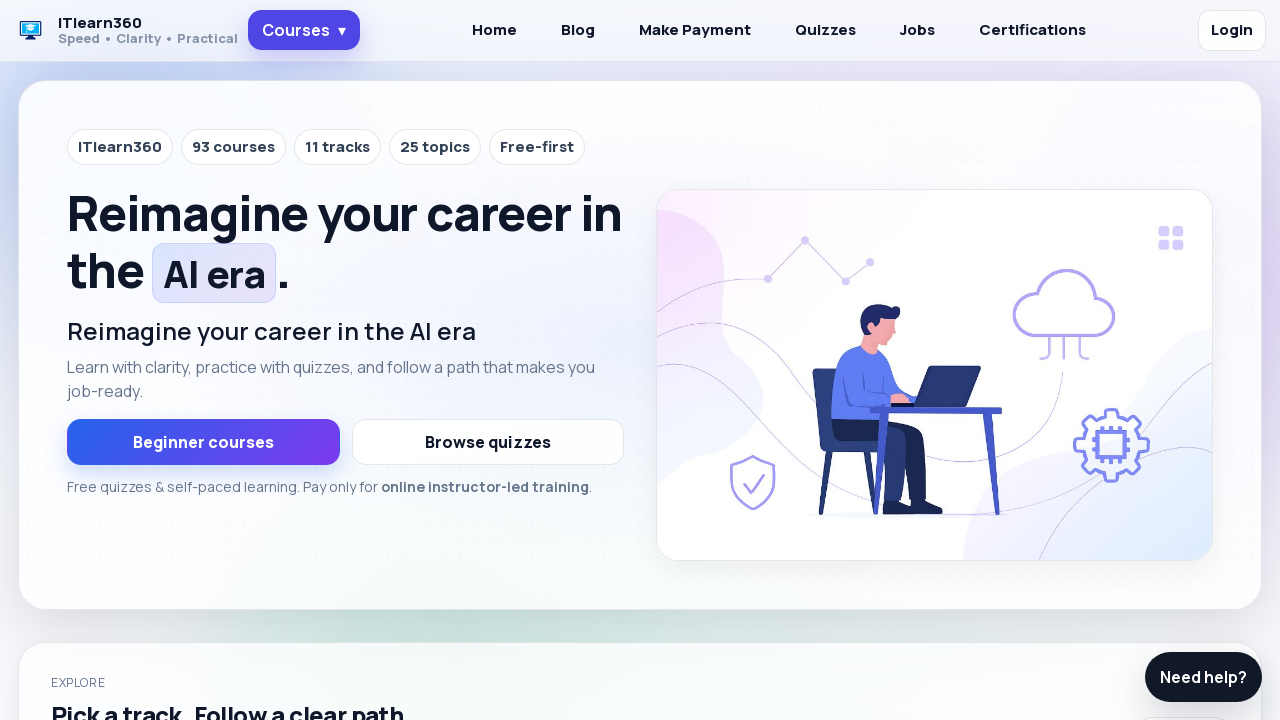